Tests adding a laptop product to the shopping cart by navigating through categories, selecting a MacBook, and verifying it appears in the cart

Starting URL: https://www.demoblaze.com/

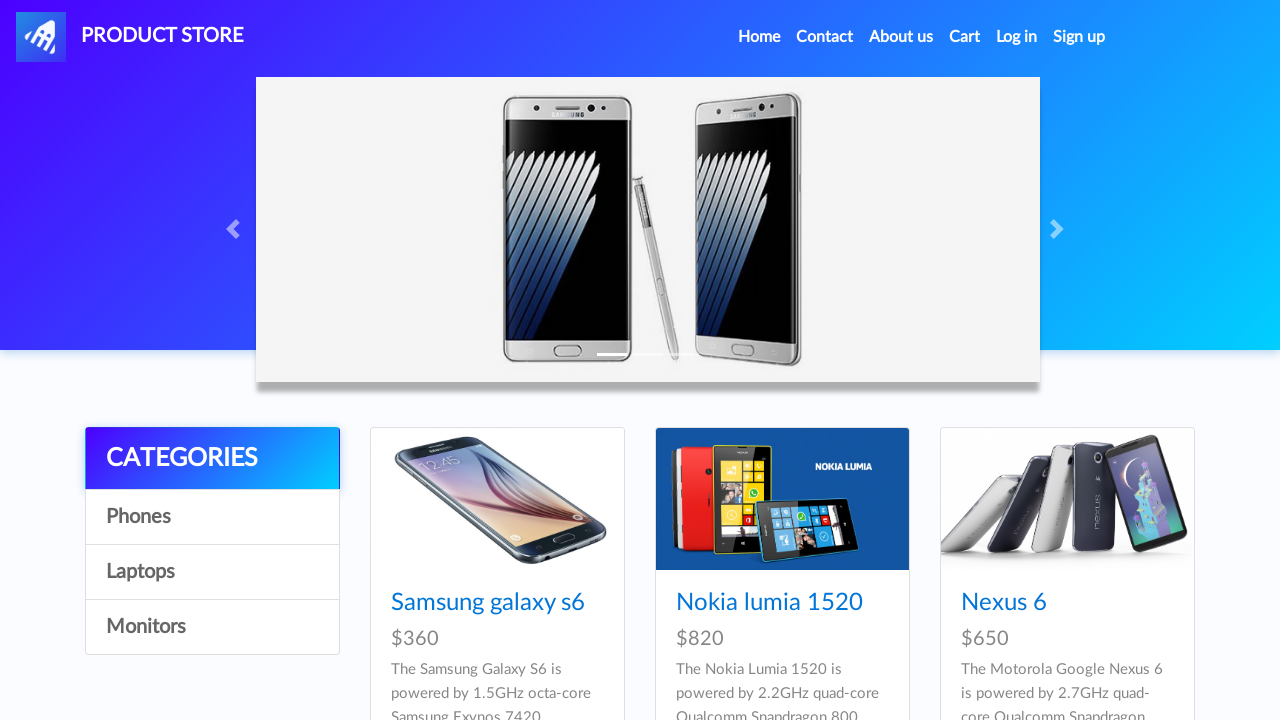

Clicked on Laptops category at (212, 572) on text=Laptops
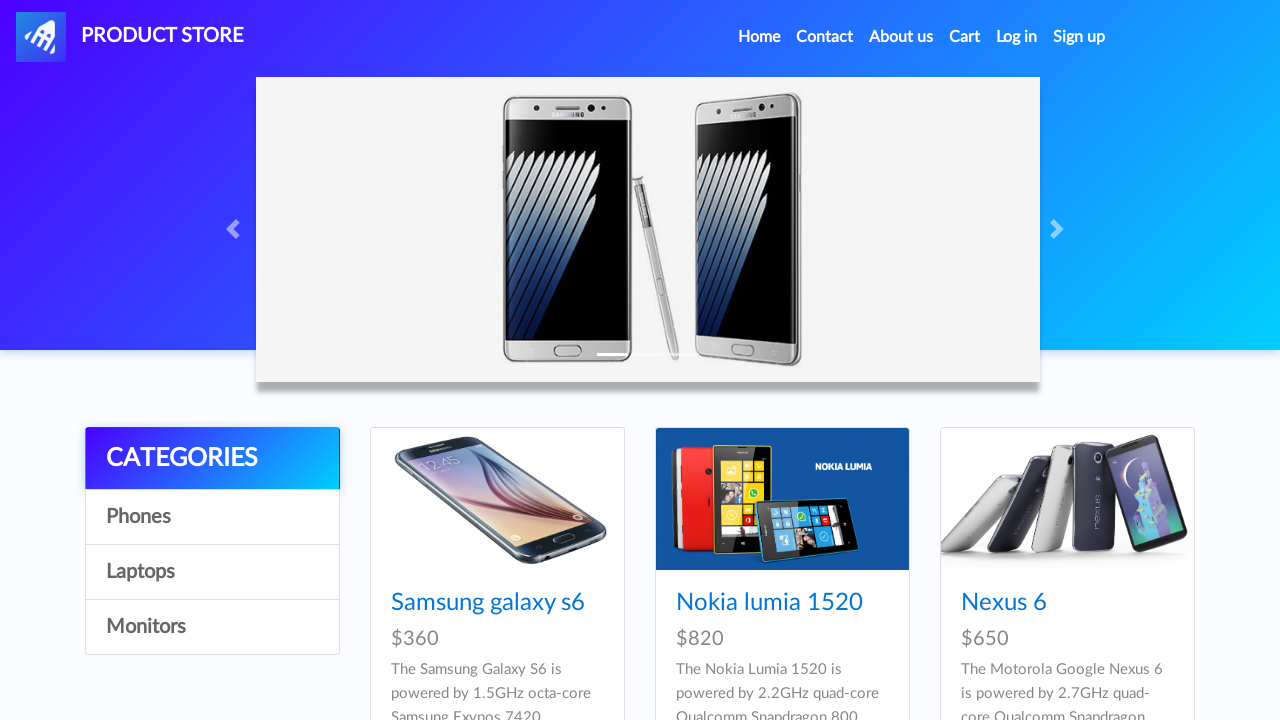

MacBook air product appeared in the category
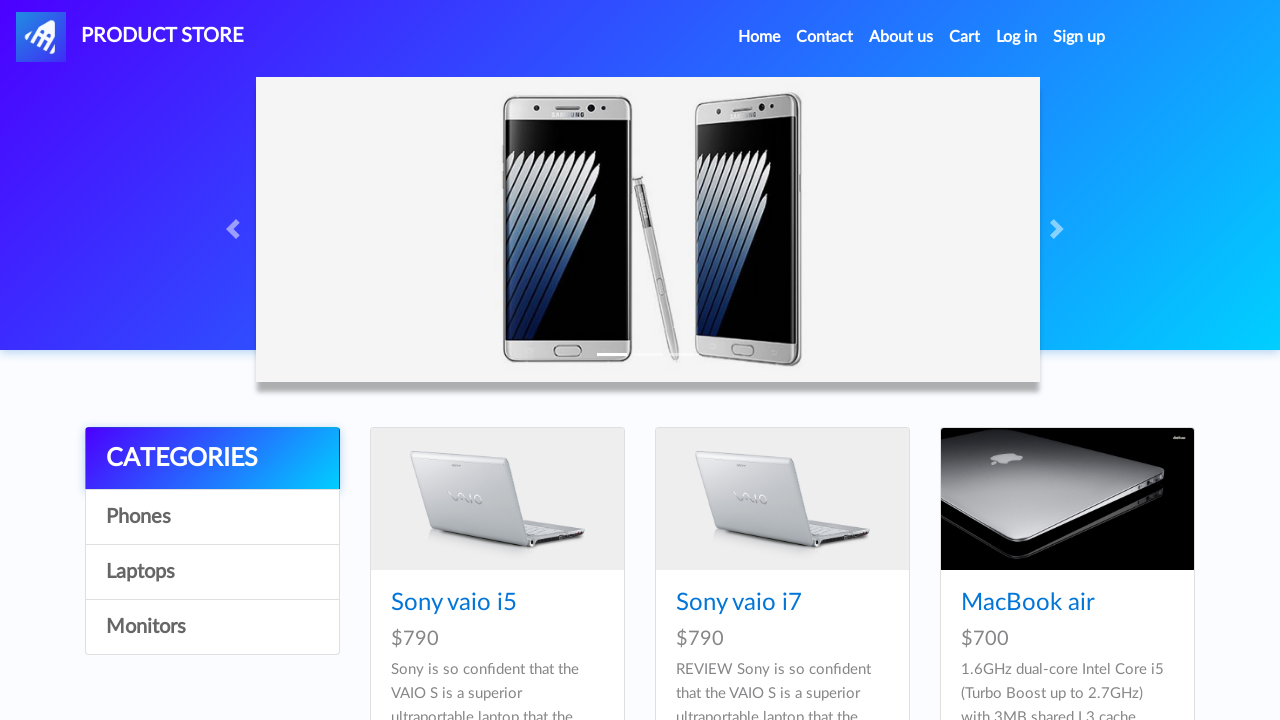

Clicked on MacBook air product at (1028, 603) on text=MacBook air
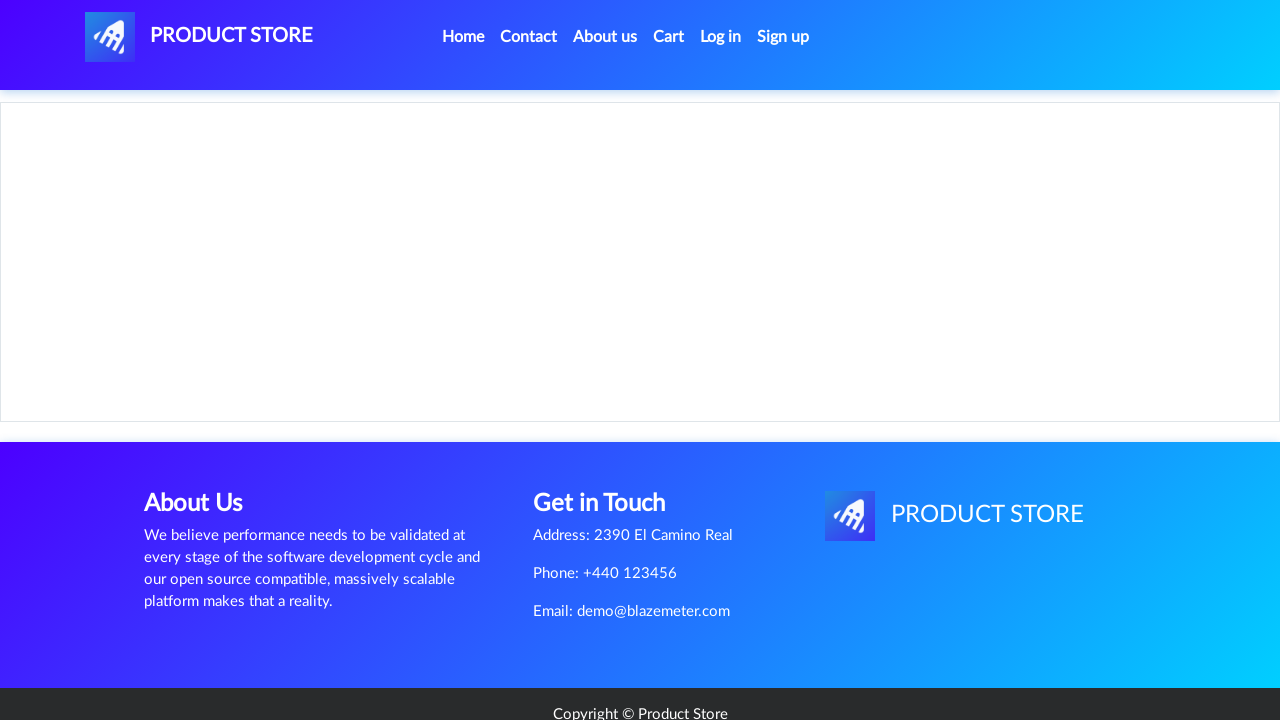

MacBook air product page loaded successfully
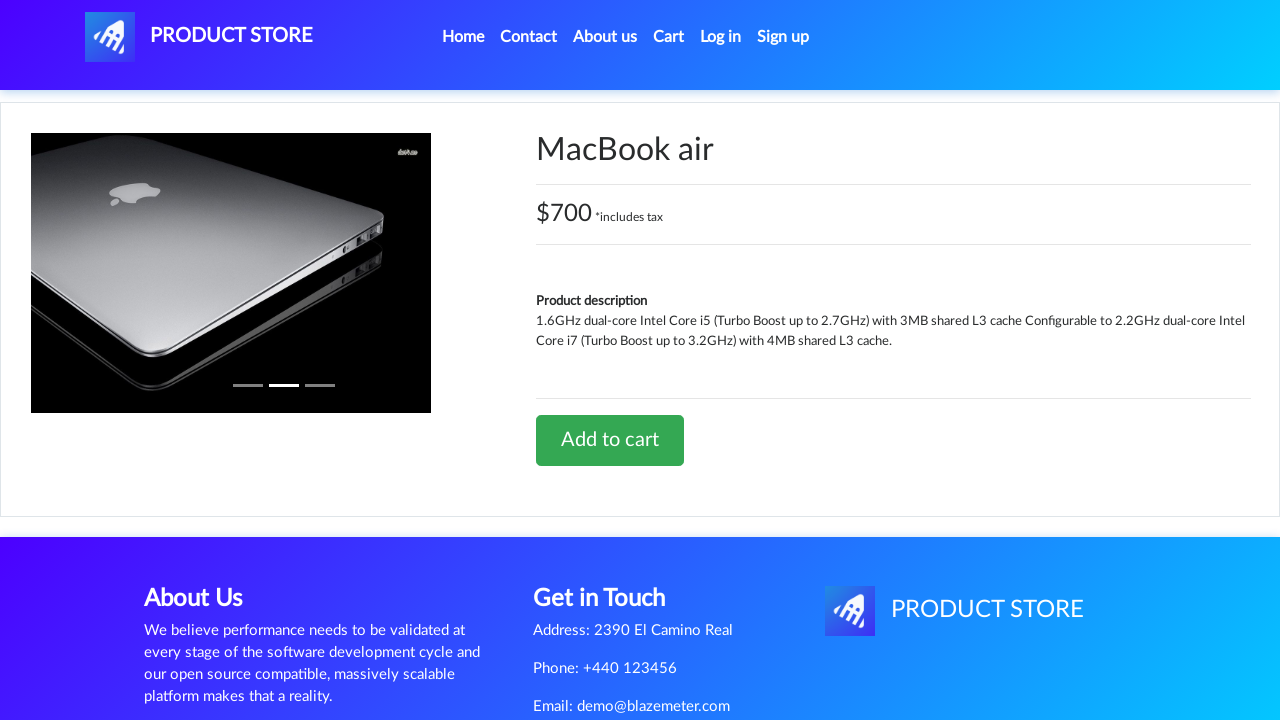

Clicked Add to cart button at (610, 440) on text=Add to cart
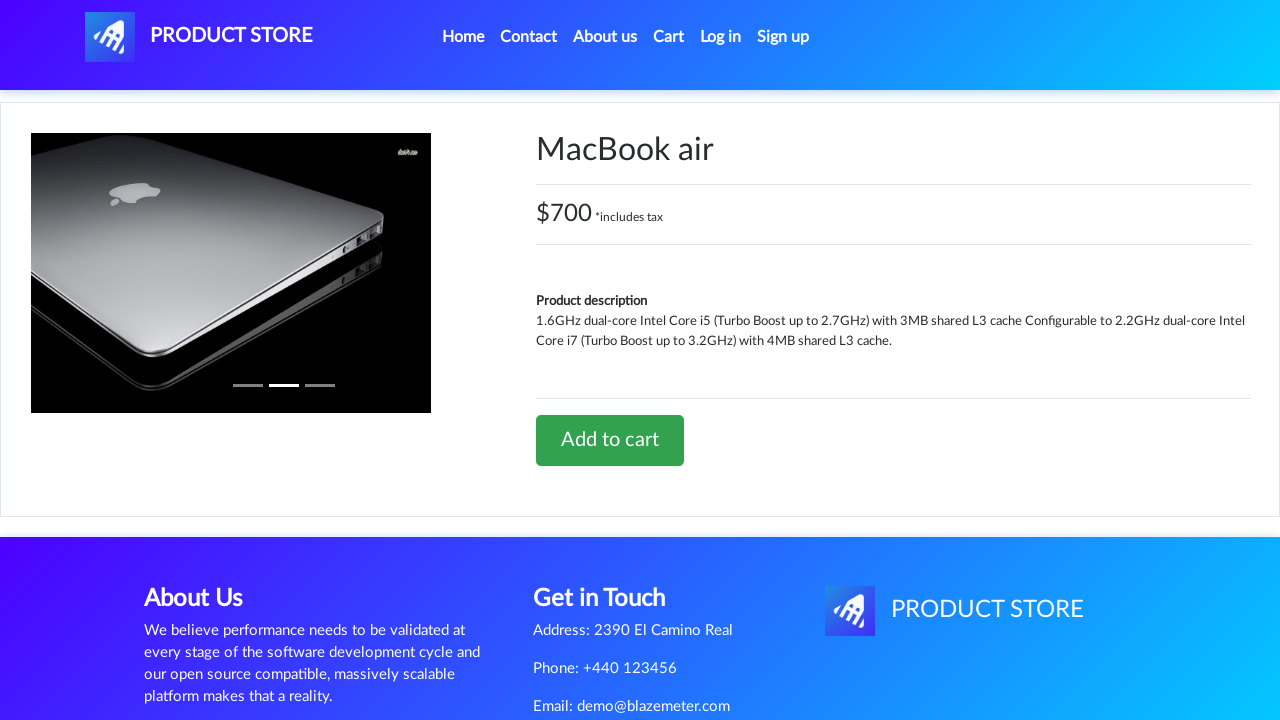

Alert dialog accepted (product added confirmation)
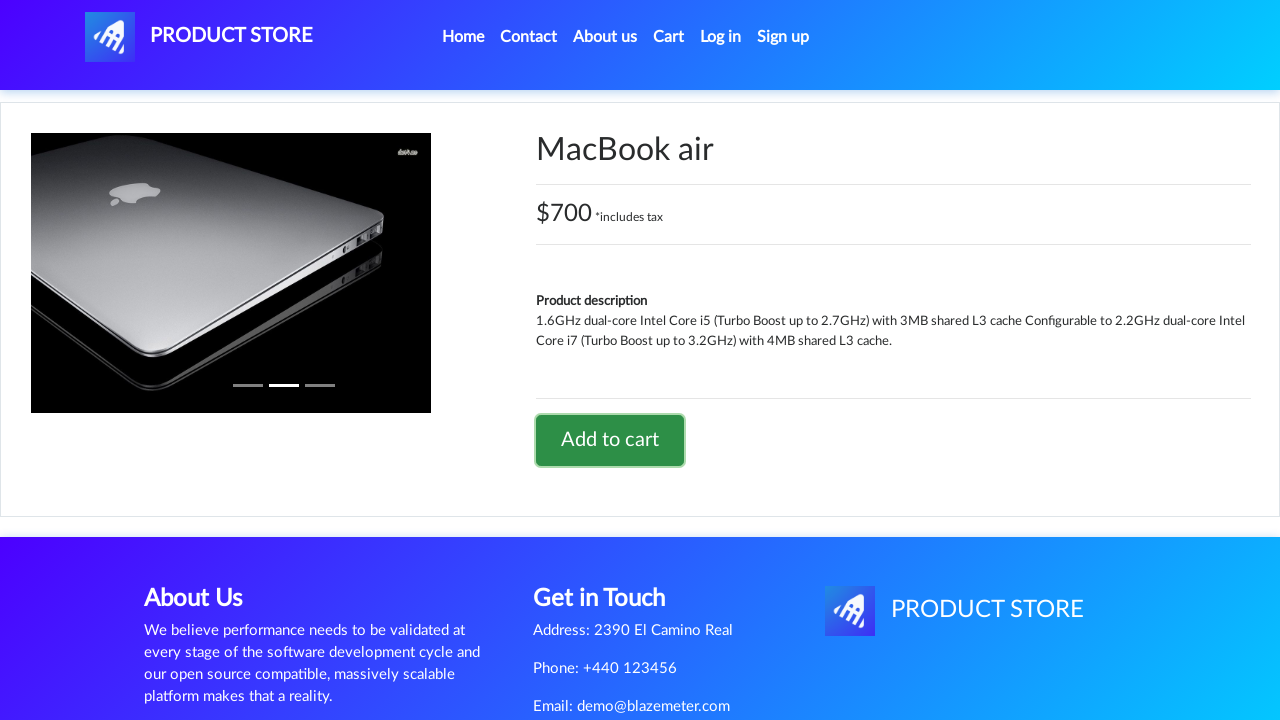

Navigated to shopping cart at (669, 37) on text=Cart
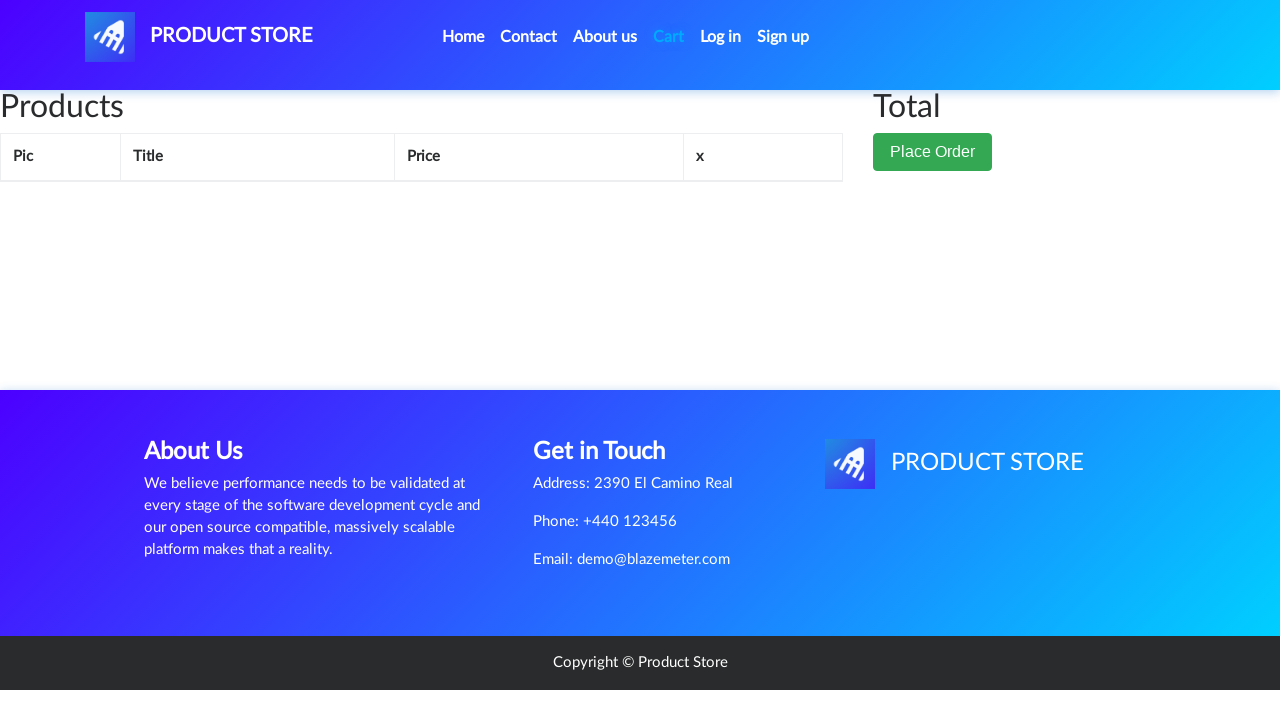

Verified MacBook air appears in the shopping cart
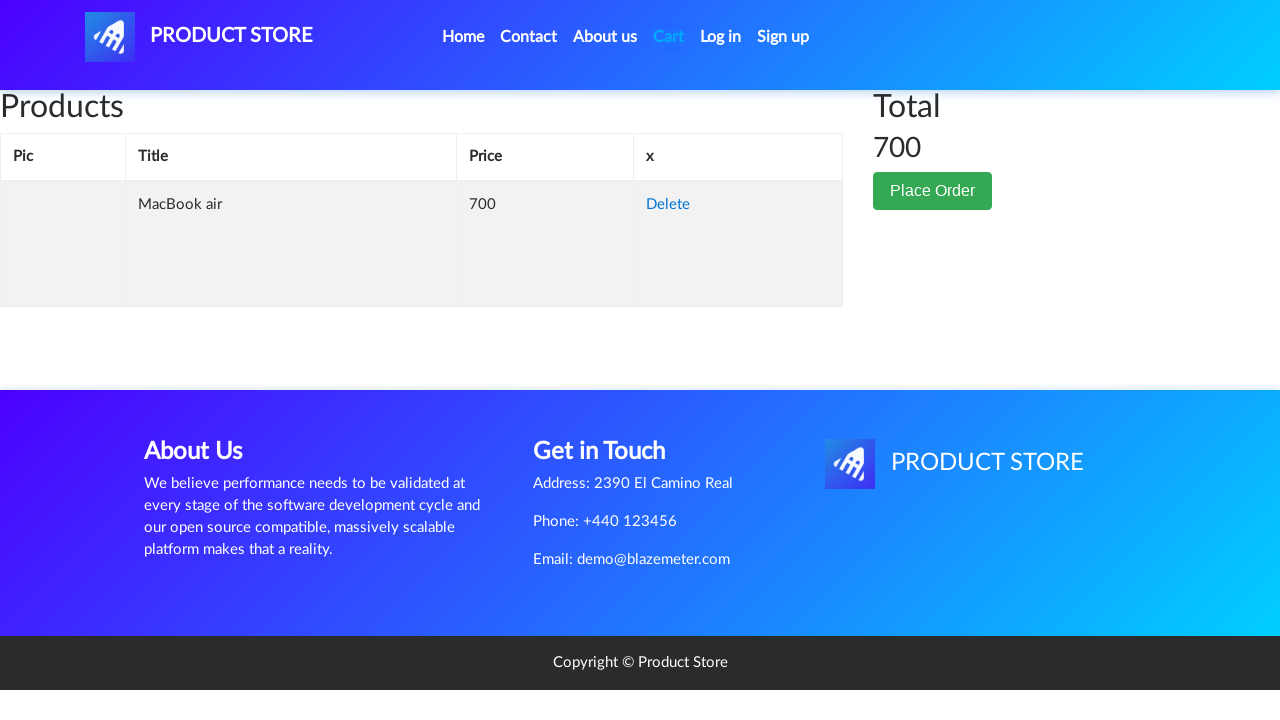

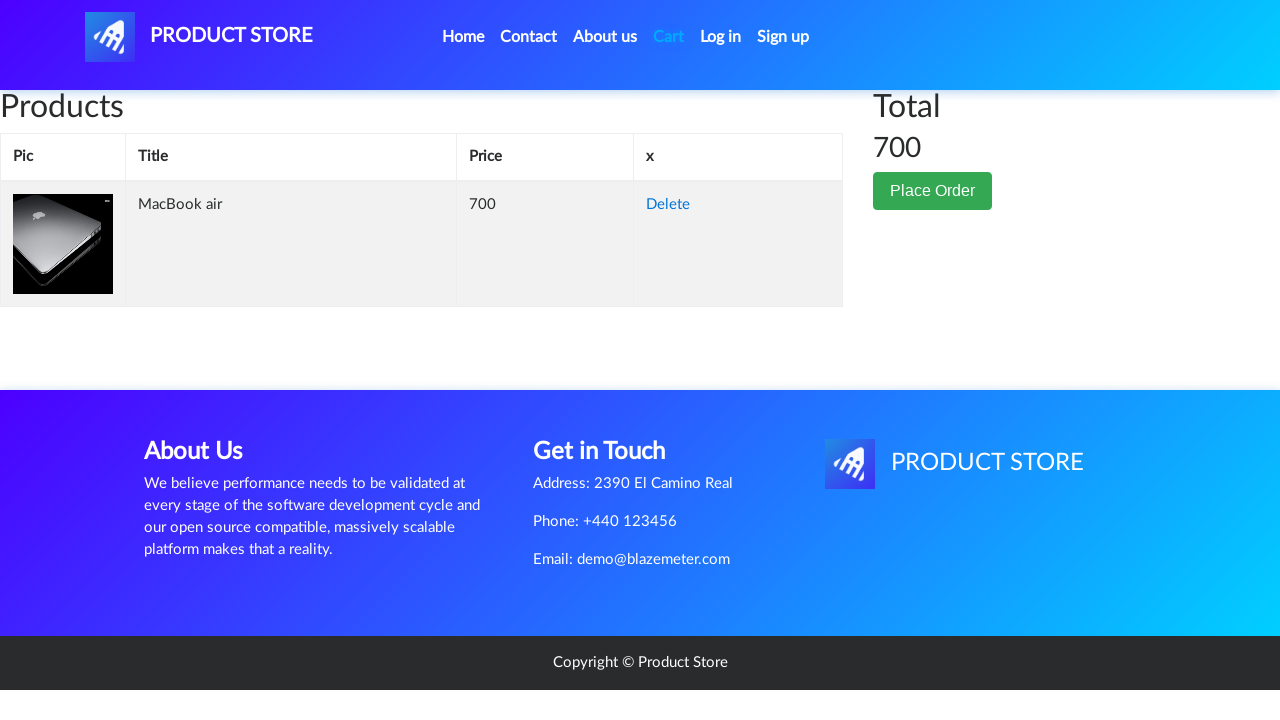